Navigates to Flipkart homepage and maximizes the browser window. The original script also retrieves the window handle for demonstration purposes.

Starting URL: https://www.flipkart.com/

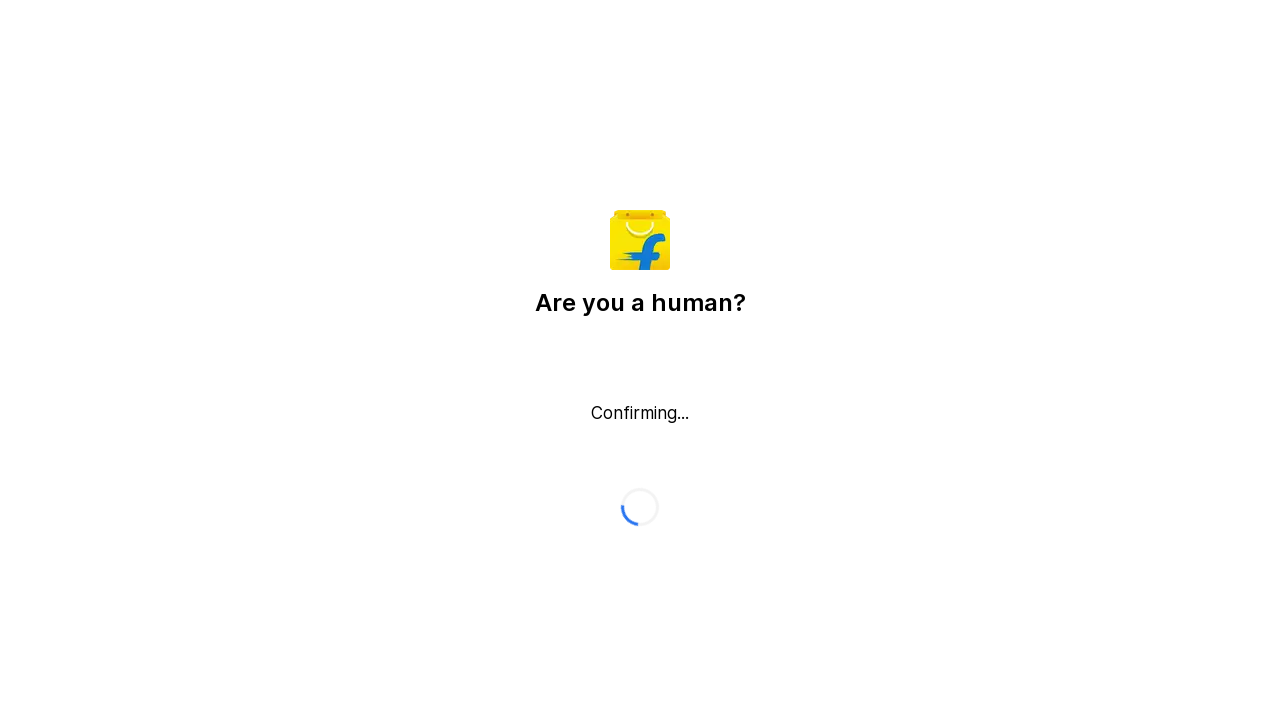

Set viewport size to 1920x1080 to maximize browser window
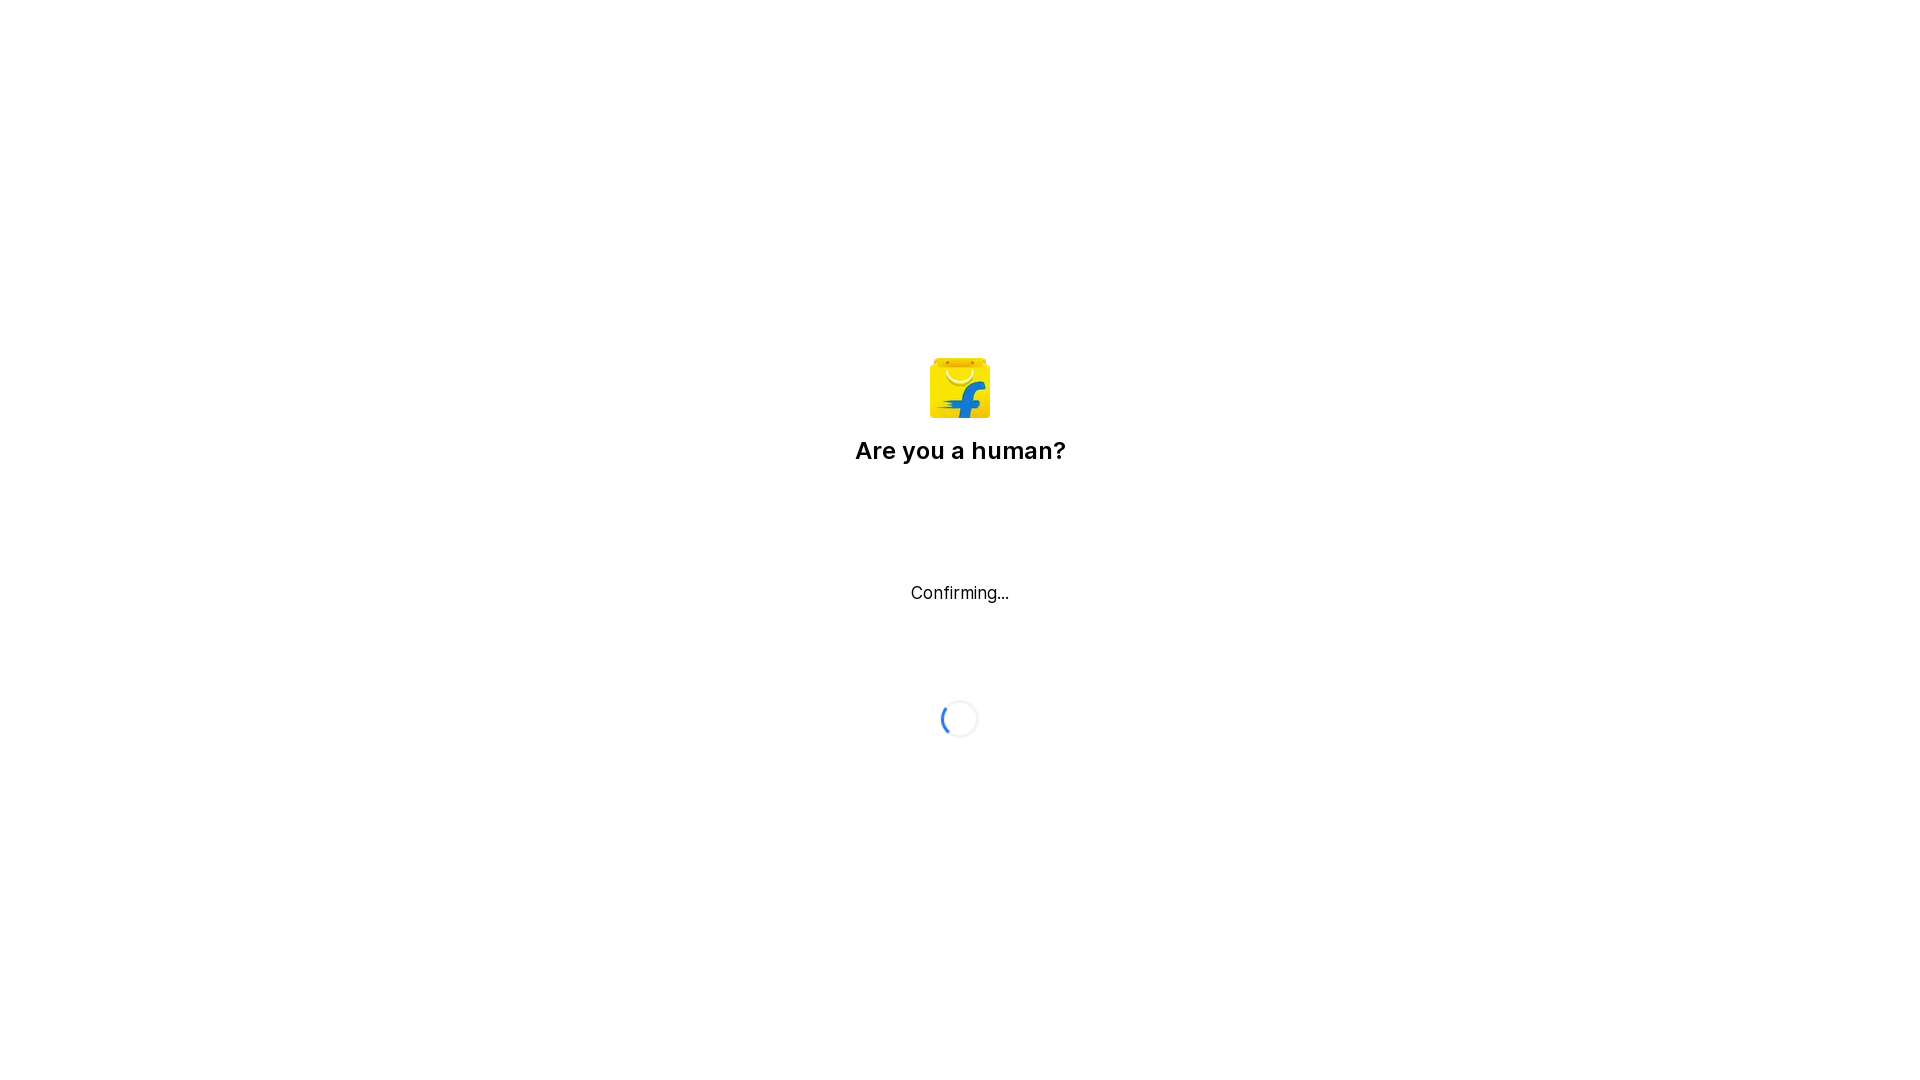

Waited for page to fully load (domcontentloaded state)
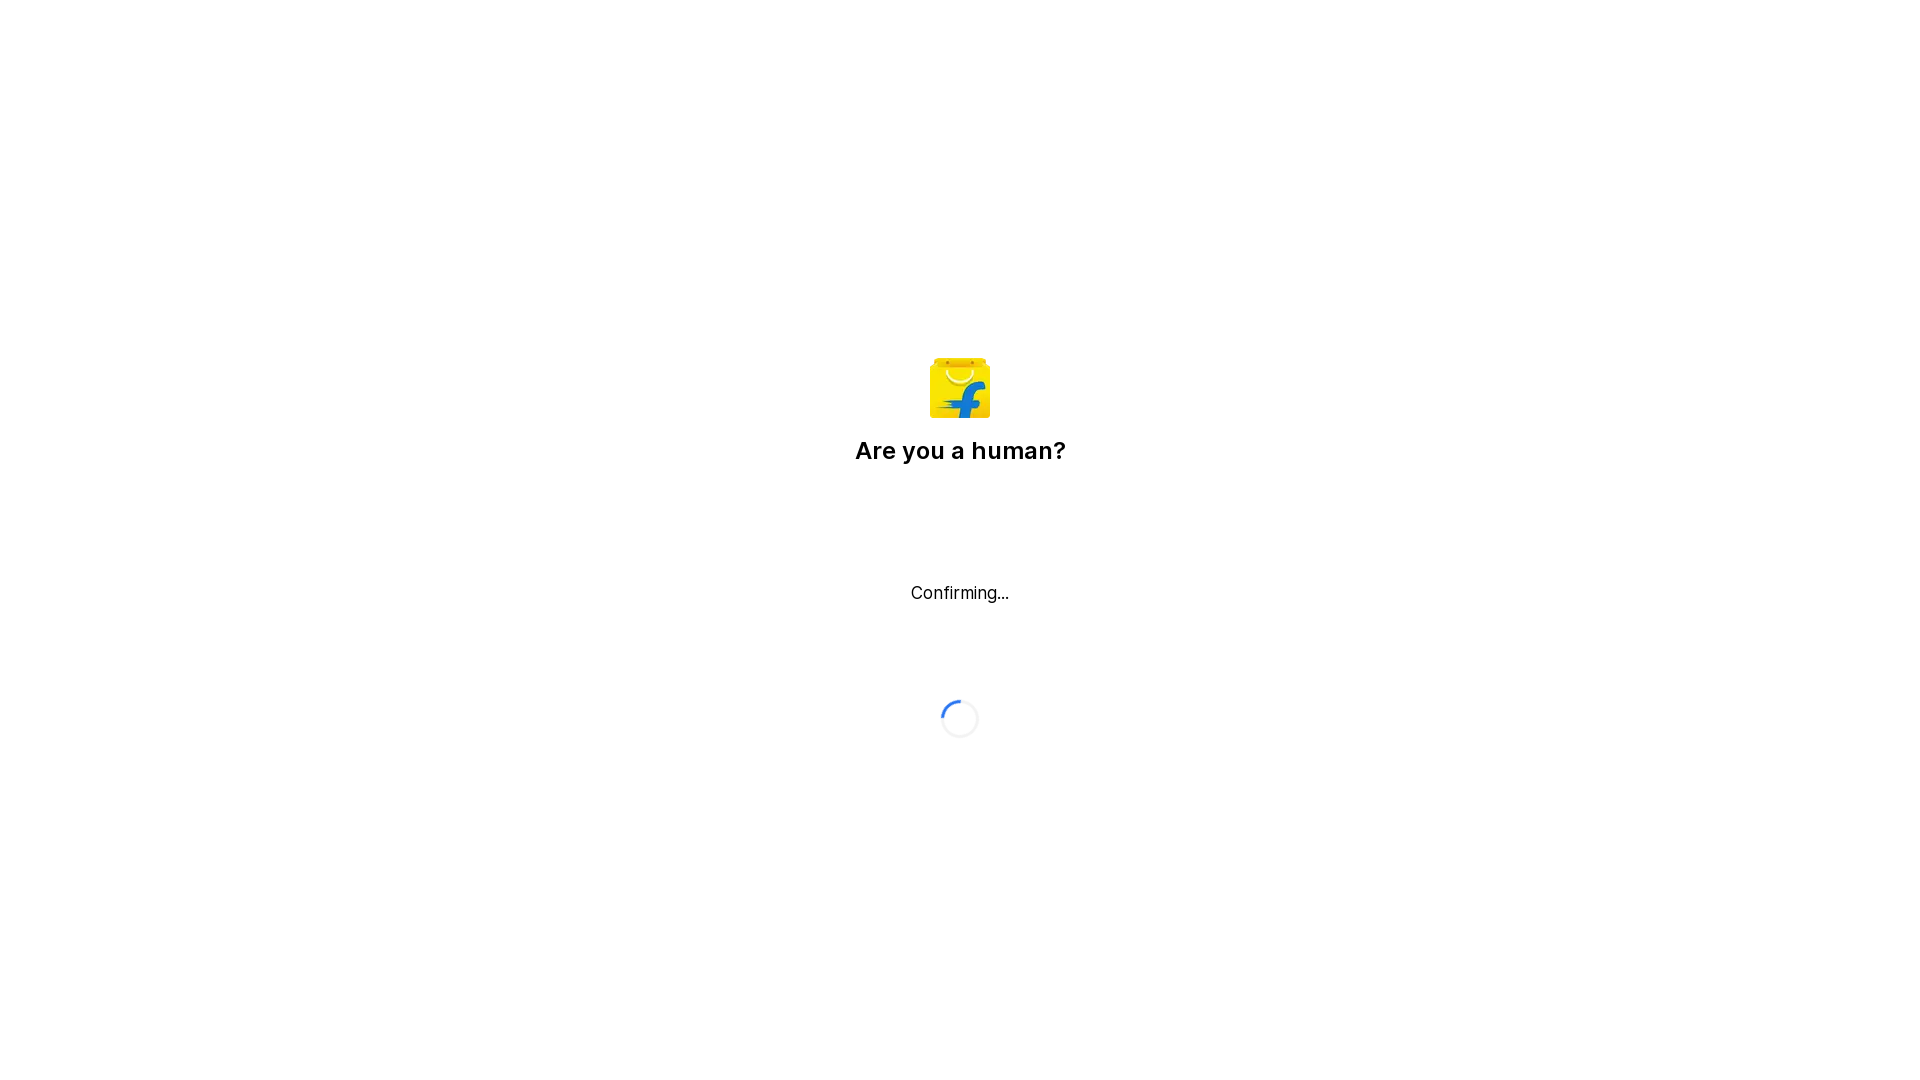

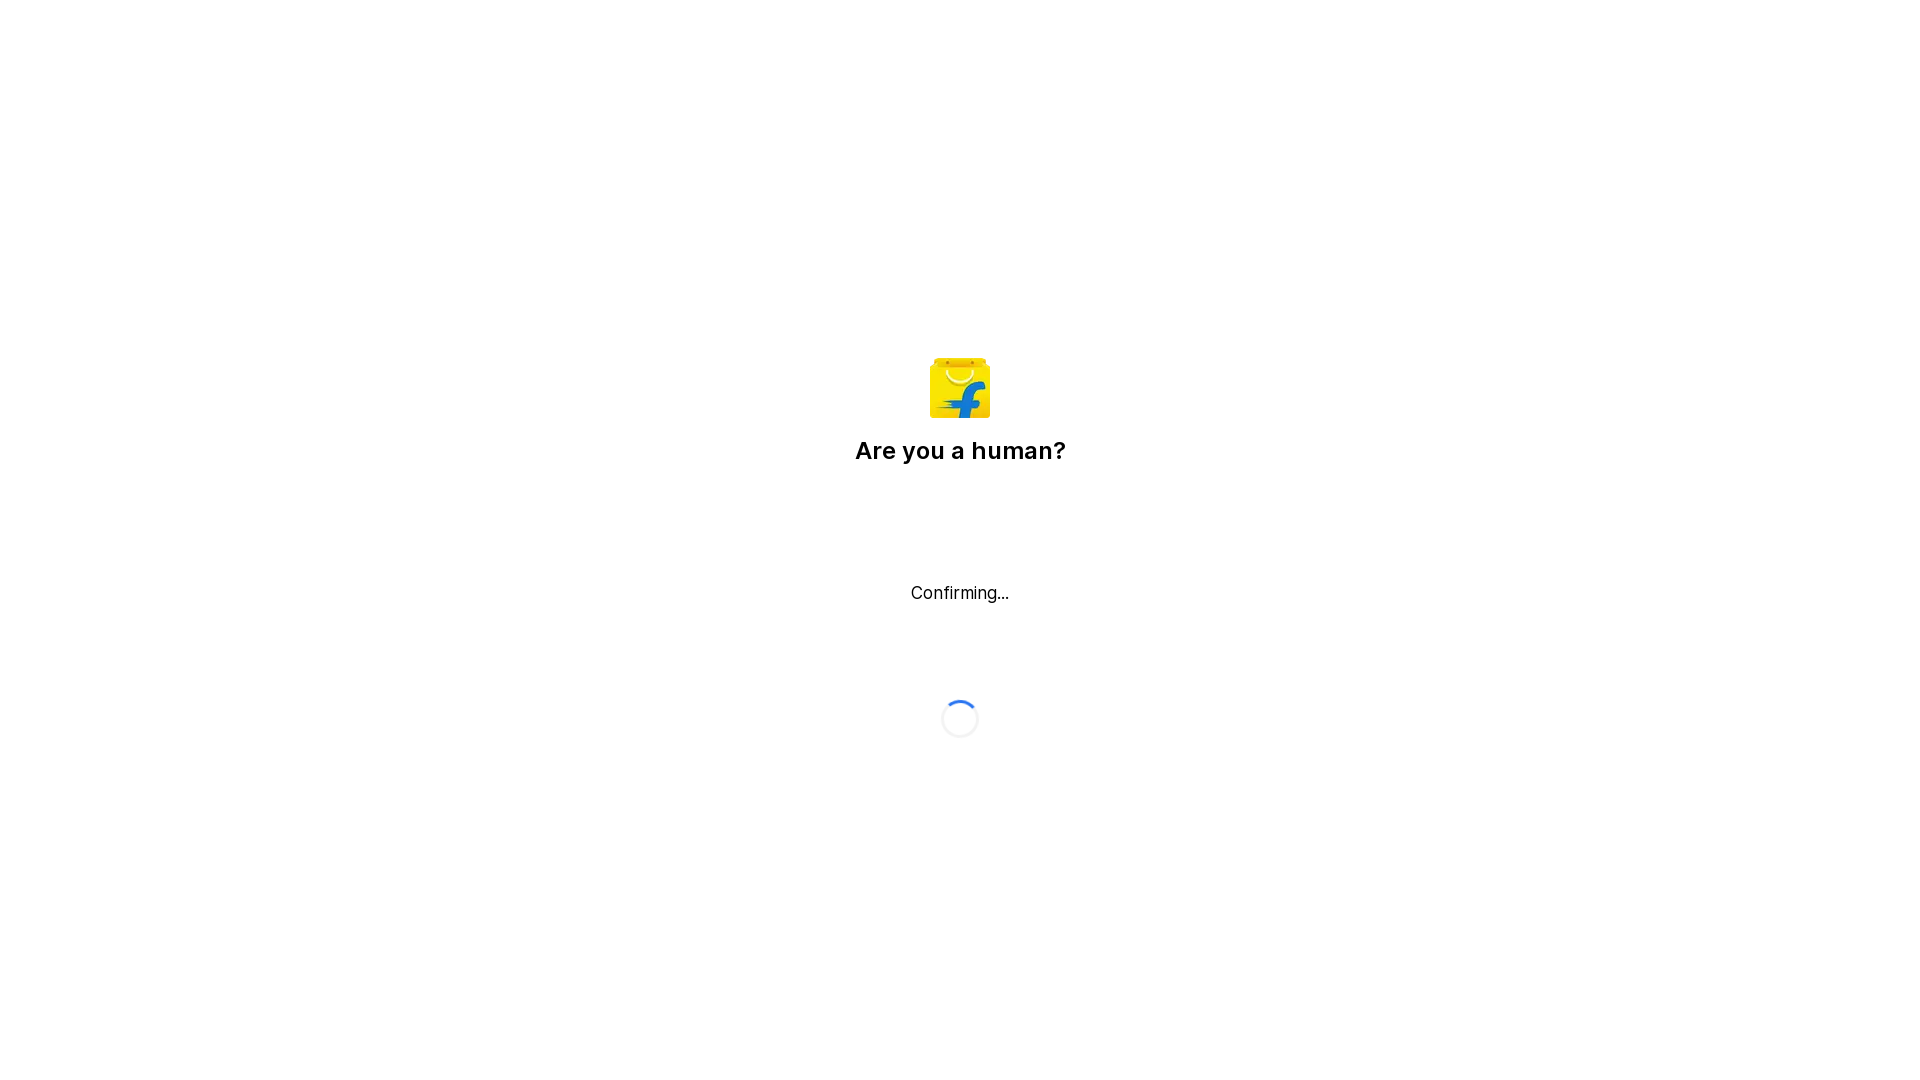